Navigates to a time zone converter page (EST to IST) and verifies the page loads successfully by checking the URL and page content.

Starting URL: https://savvytime.com/converter/est-to-ist

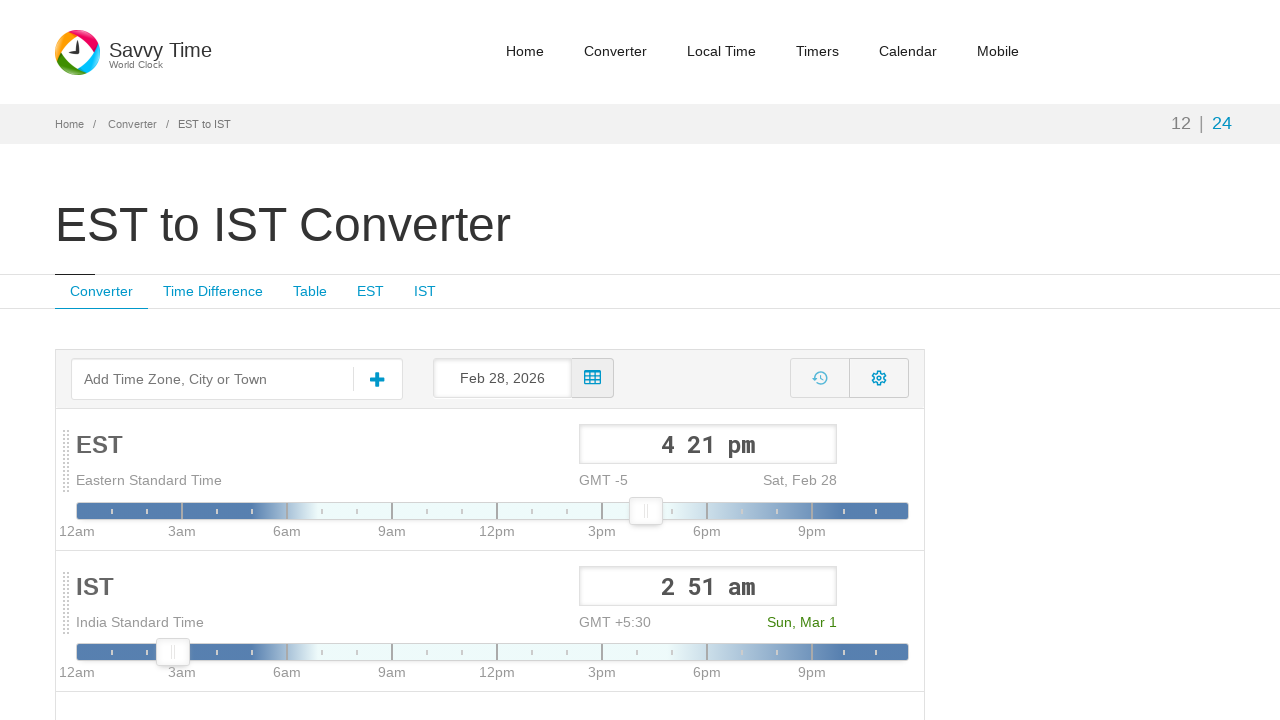

Waited for page to reach domcontentloaded state
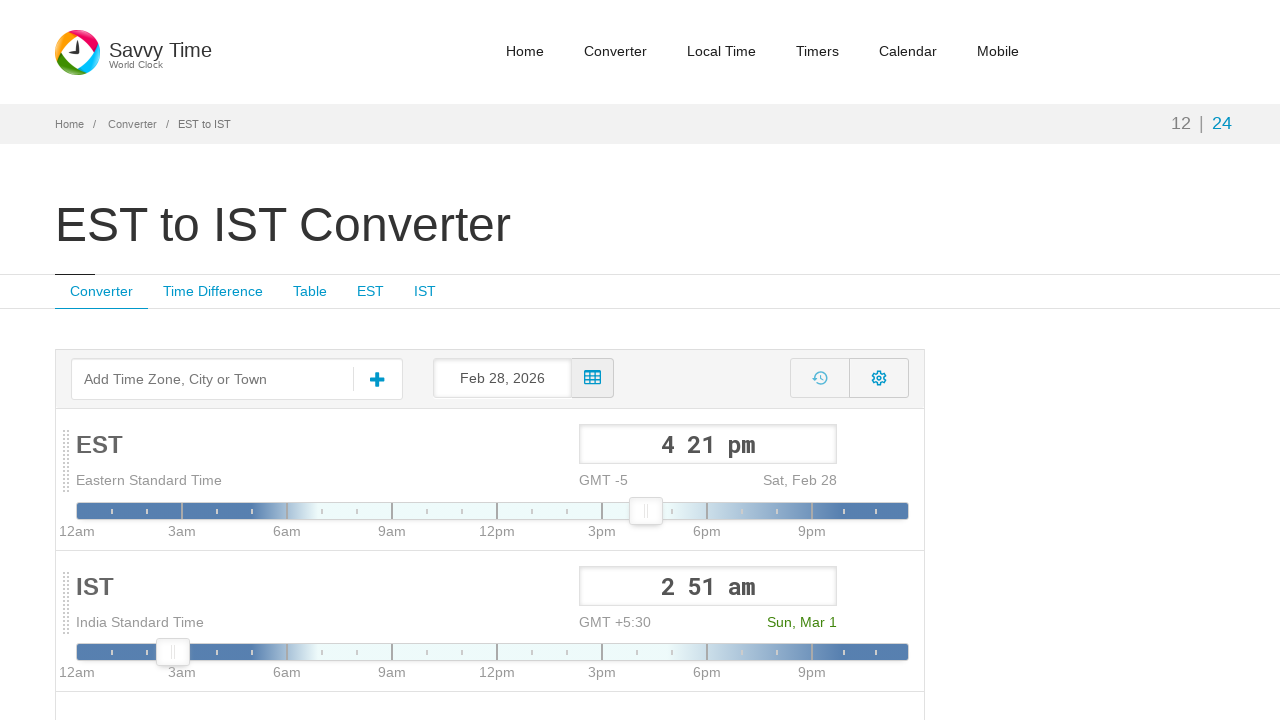

Retrieved current URL: https://savvytime.com/converter/est-to-ist
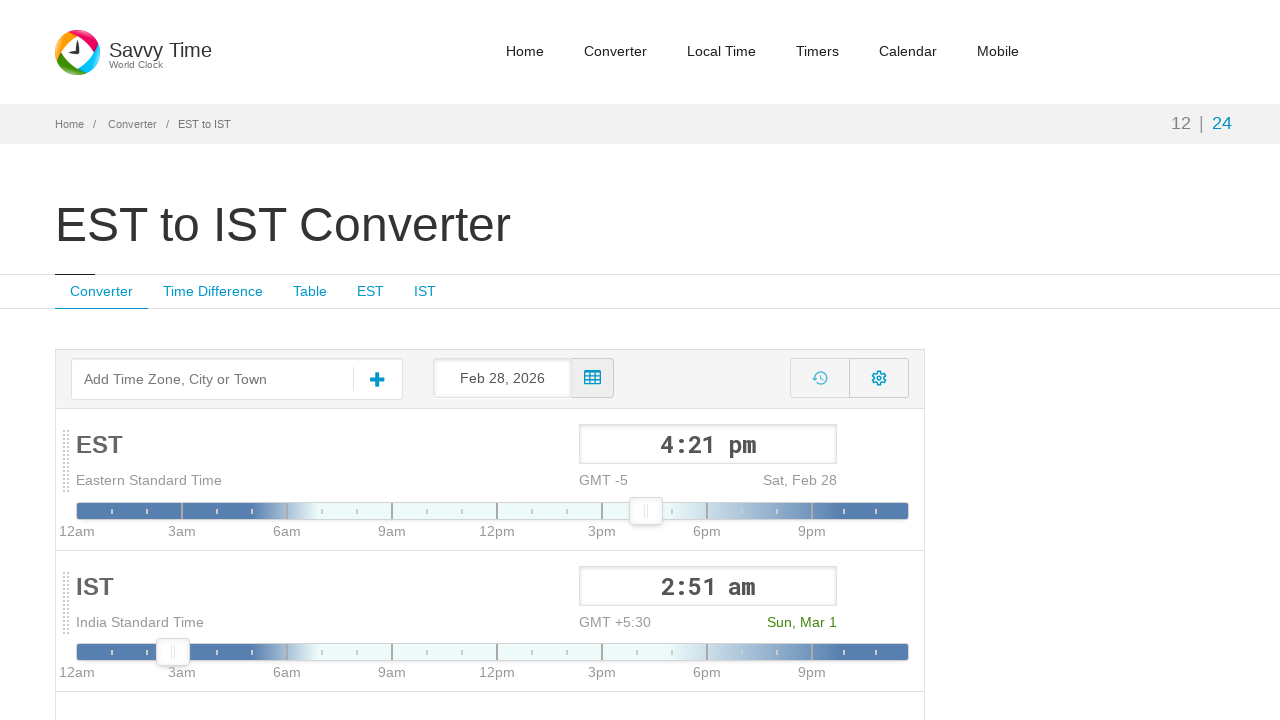

Verified URL contains 'savvytime.com/converter/est-to-ist'
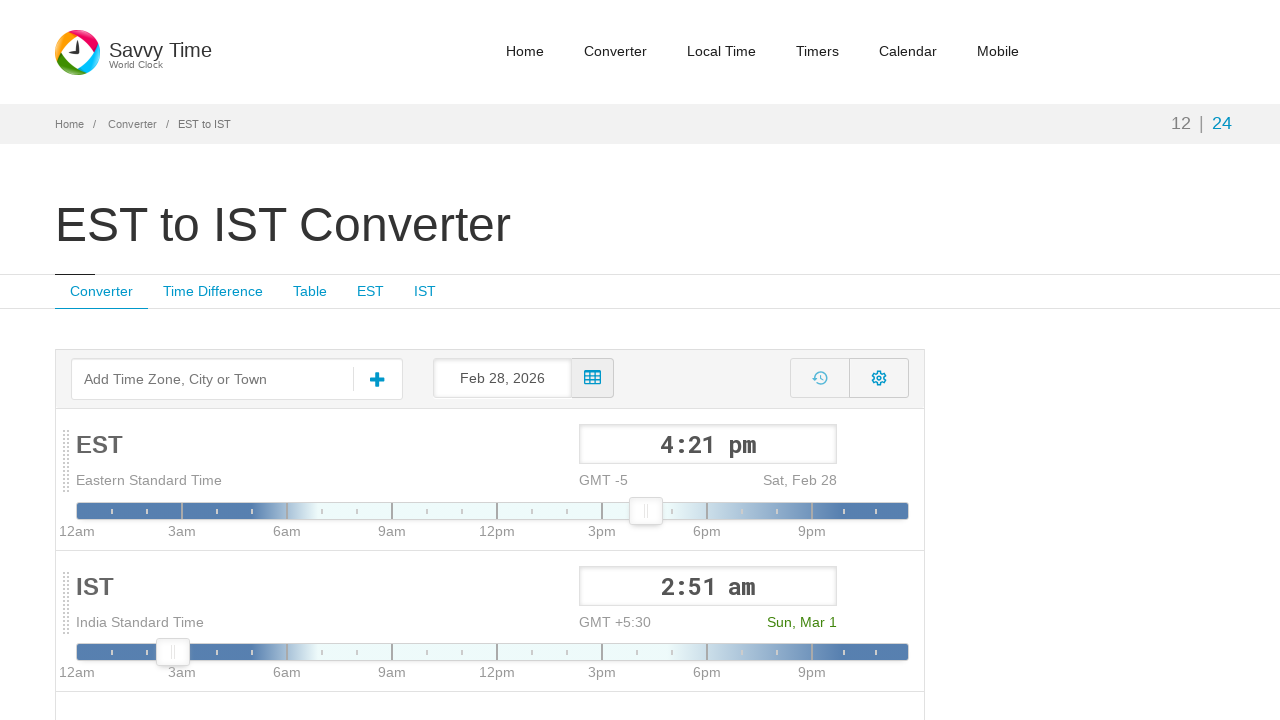

Verified page body element is present
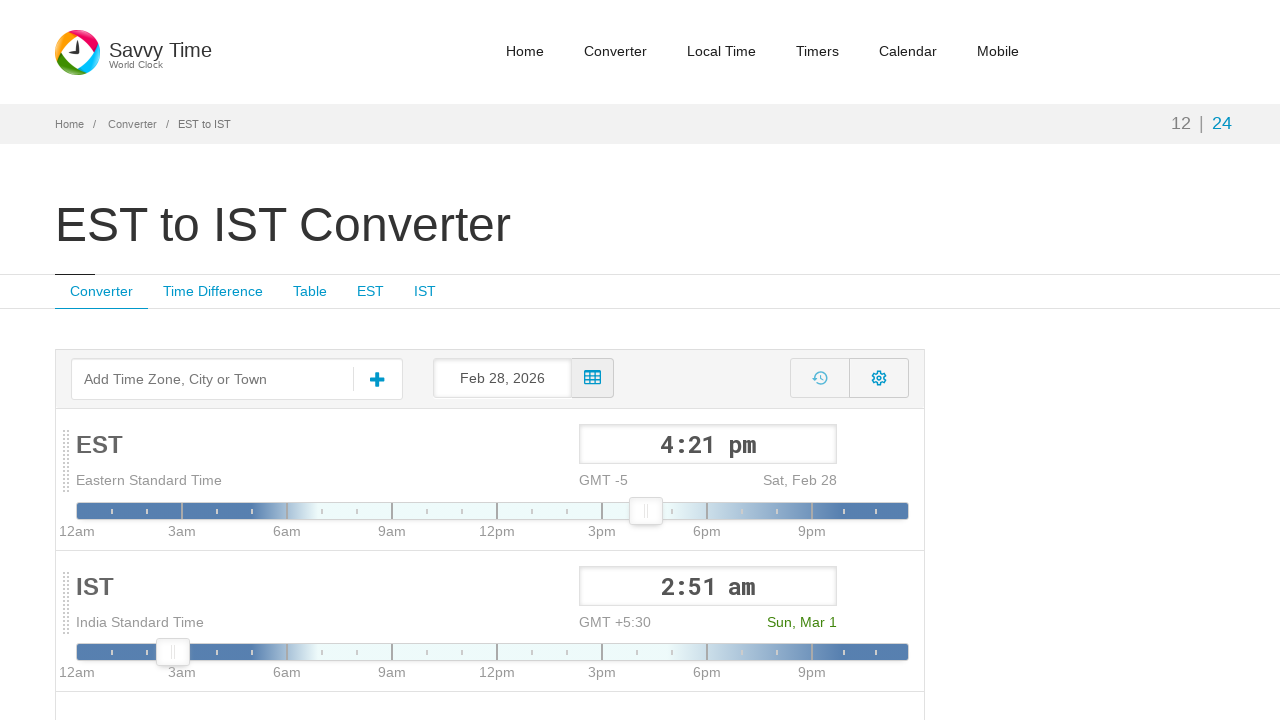

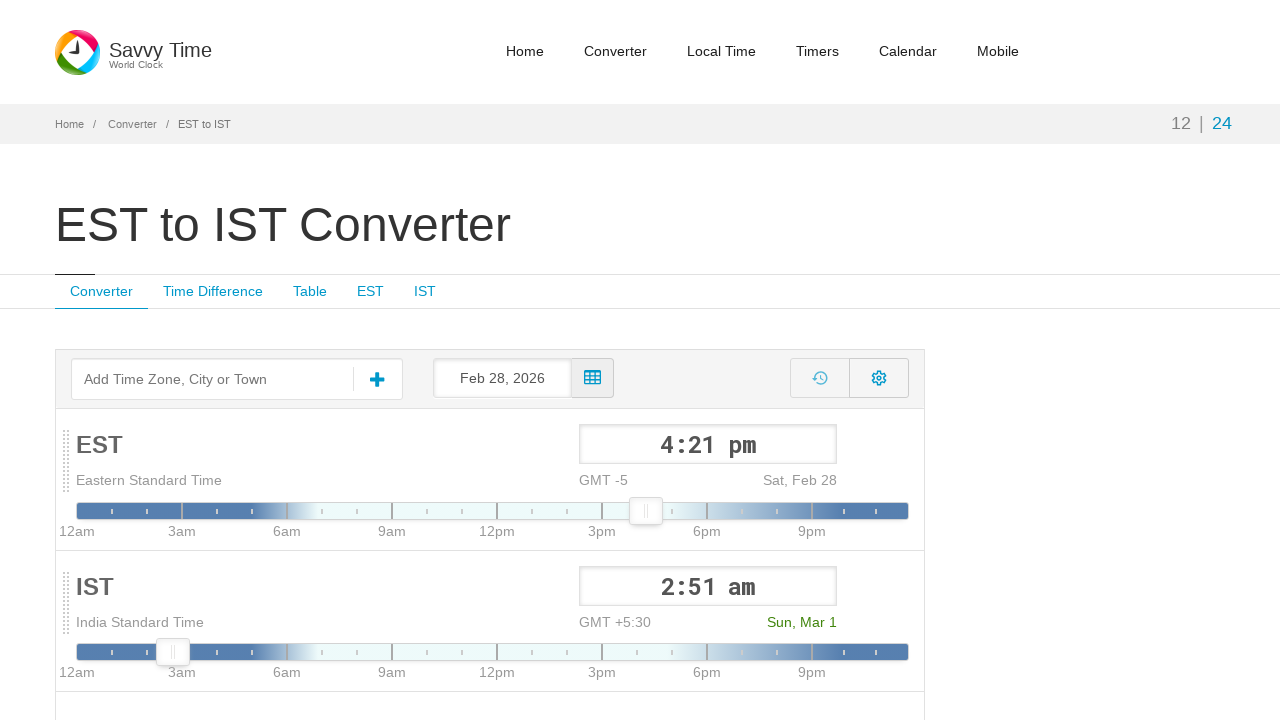